Tests custom radio button selection on a Google Forms page by scrolling to and clicking a city option (Hải Phòng) and verifying it becomes checked

Starting URL: https://docs.google.com/forms/d/e/1FAIpQLSfiypnd69zhuDkjKgqvpID9kwO29UCzeCVrGGtbNPZXQok0jA/viewform

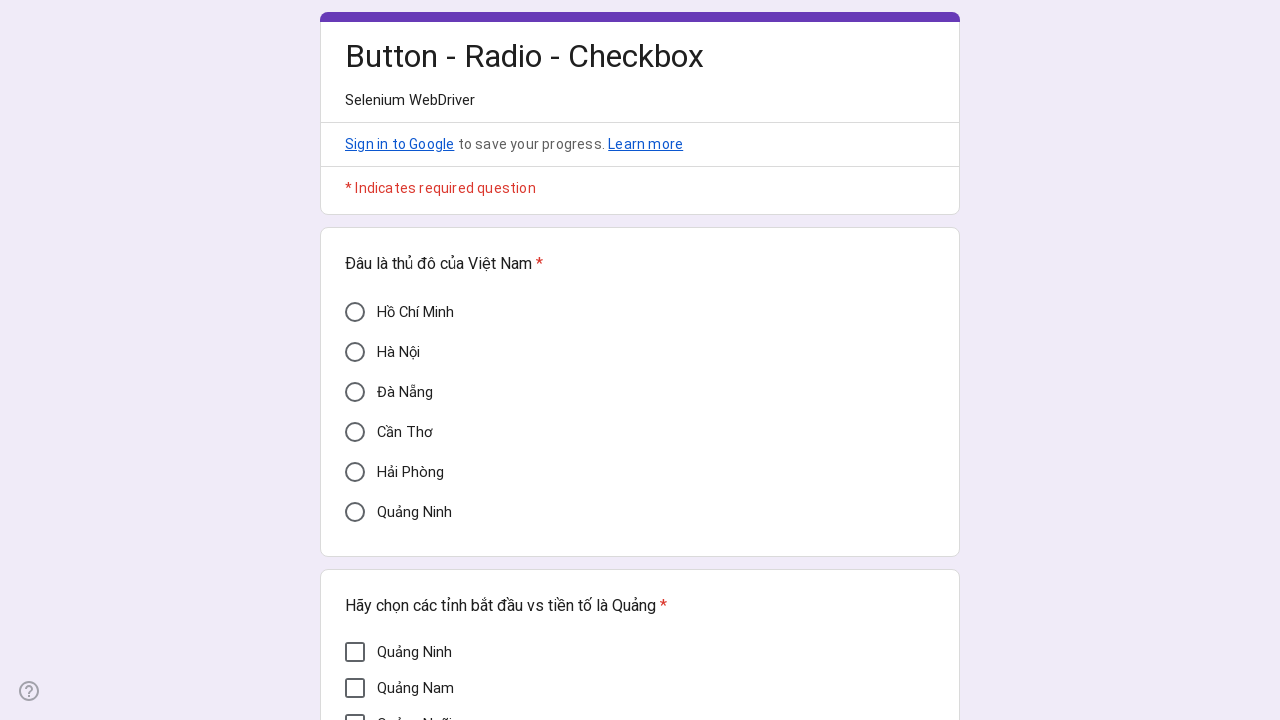

Waited for Hải Phòng radio button to load
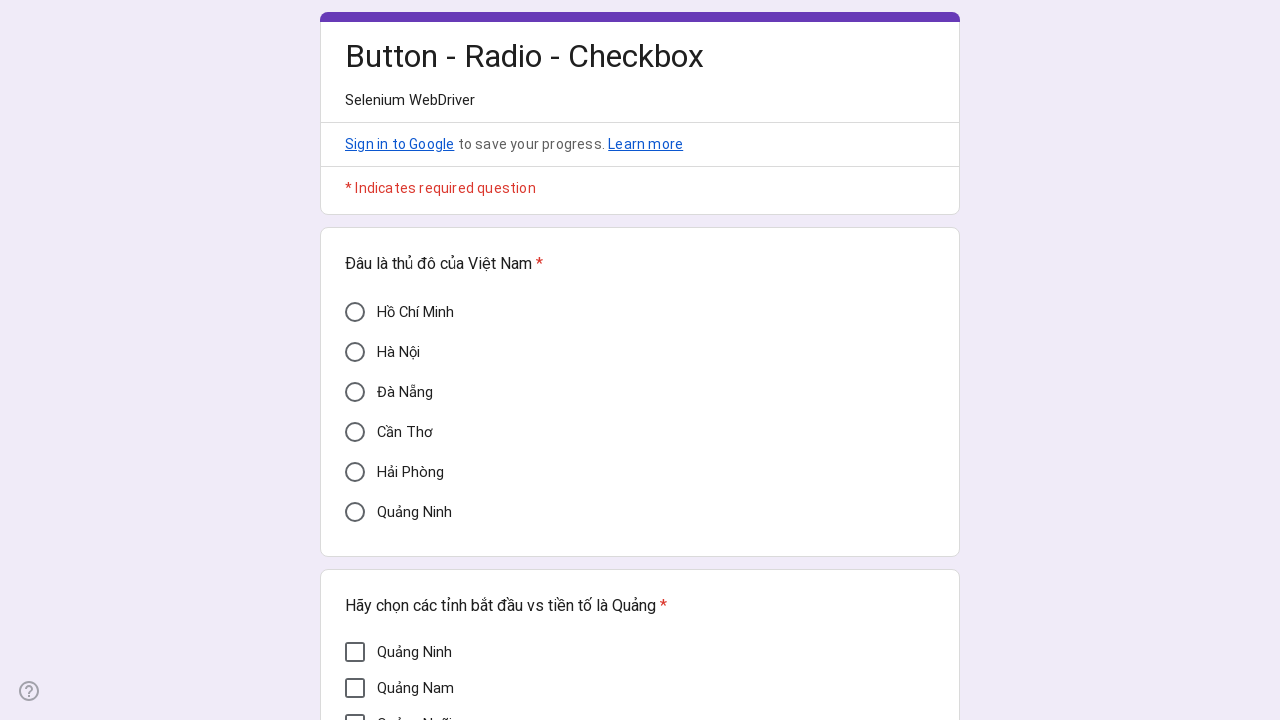

Located Hải Phòng radio button element
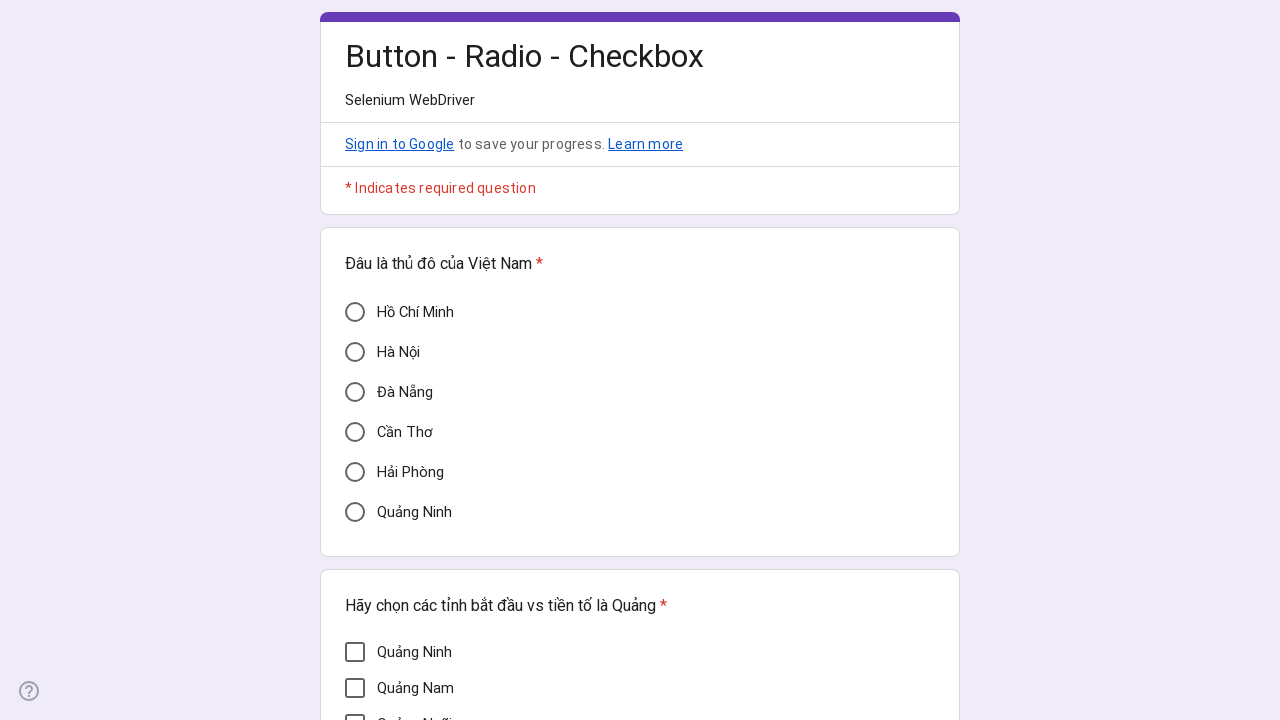

Scrolled Hải Phòng radio button into view
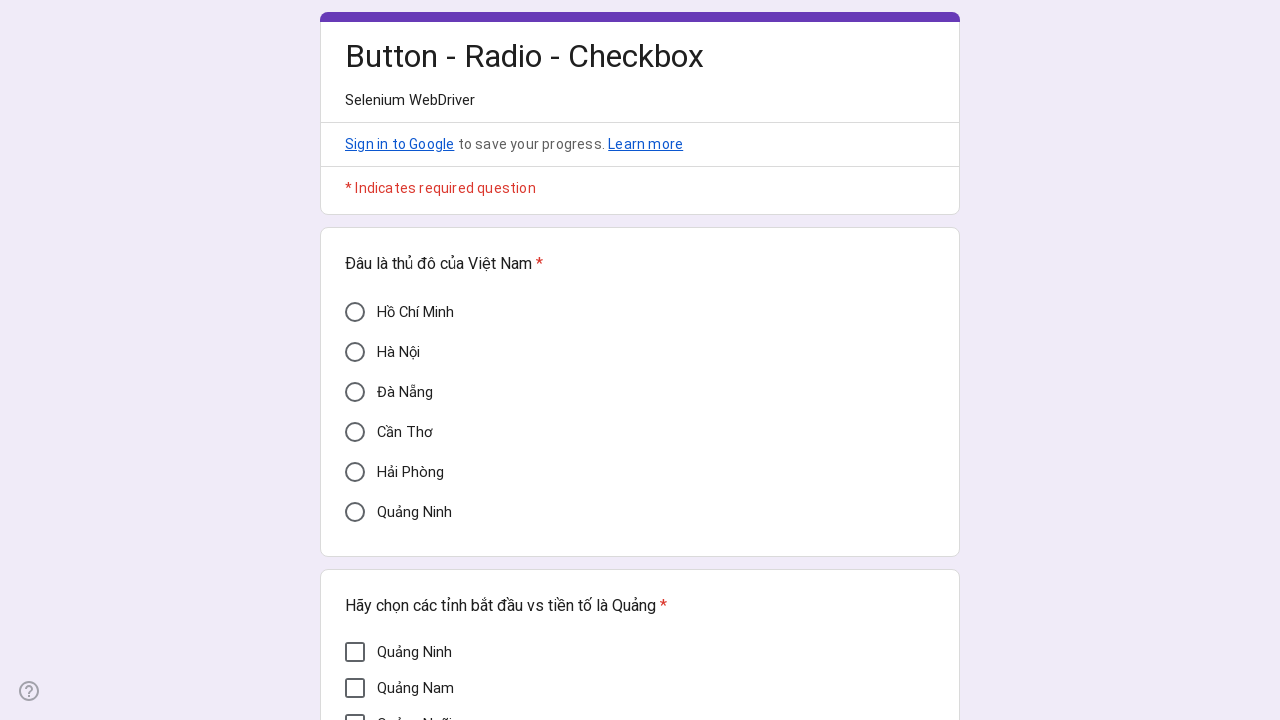

Clicked on Hải Phòng radio button at (355, 472) on div[aria-label='Hải Phòng']
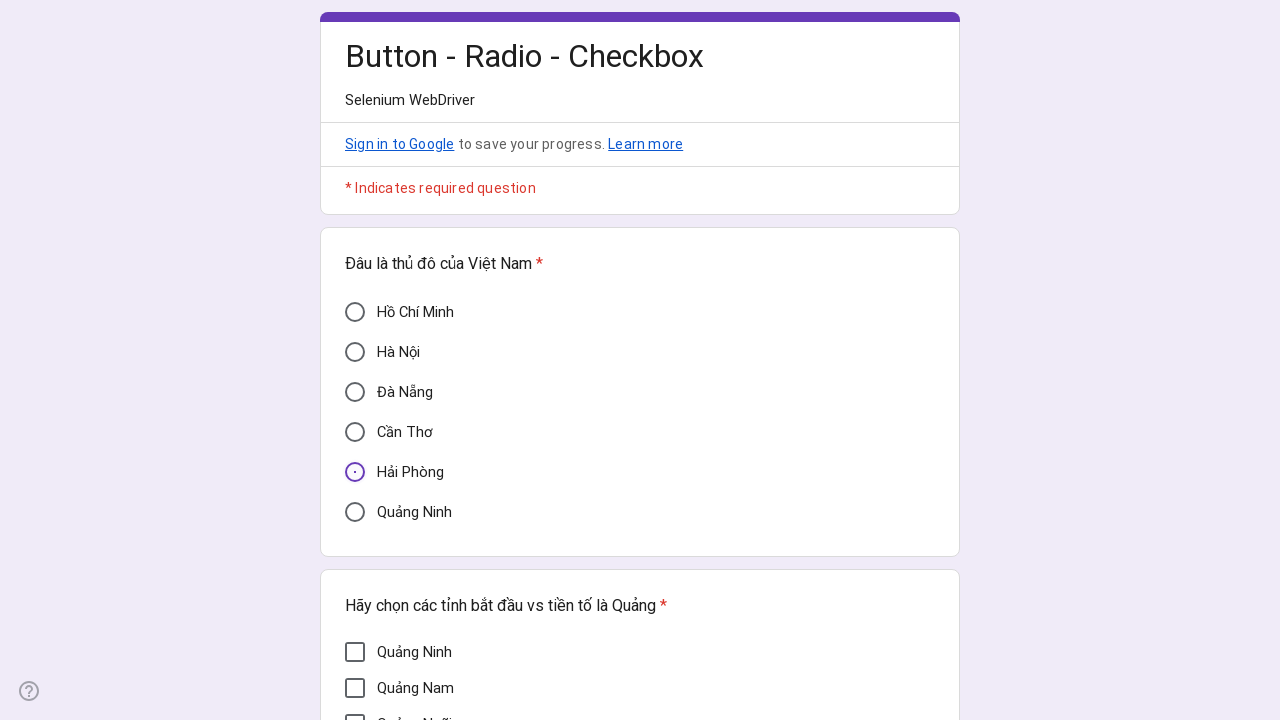

Verified Hải Phòng radio button is checked (aria-checked='true')
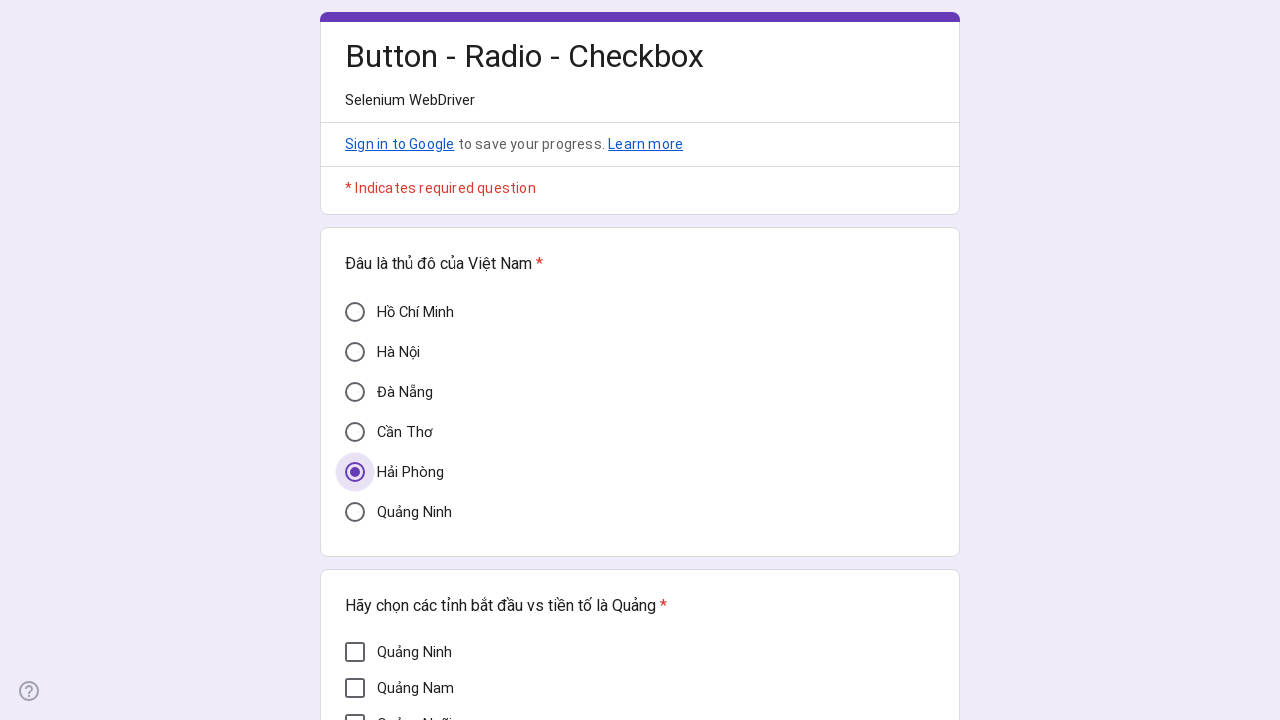

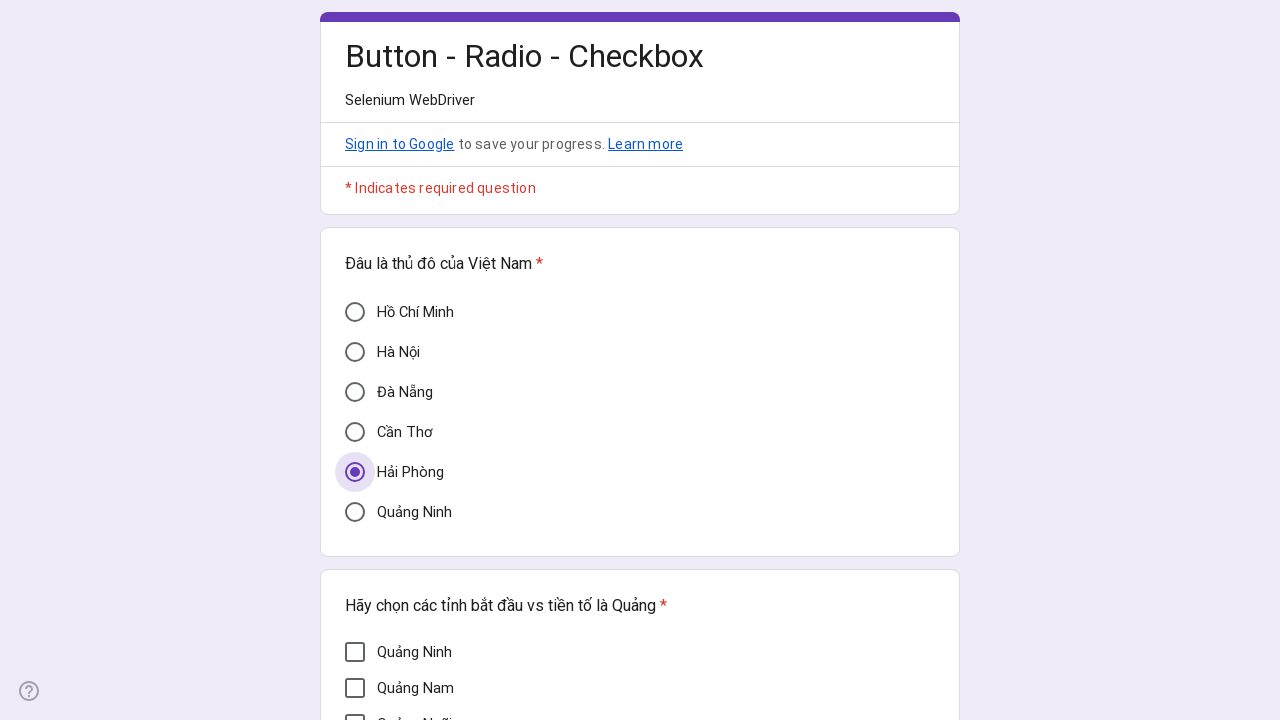